Tests text field input by filling a text box and verifying the entered value

Starting URL: http://antoniotrindade.com.br/treinoautomacao/elementsweb.html

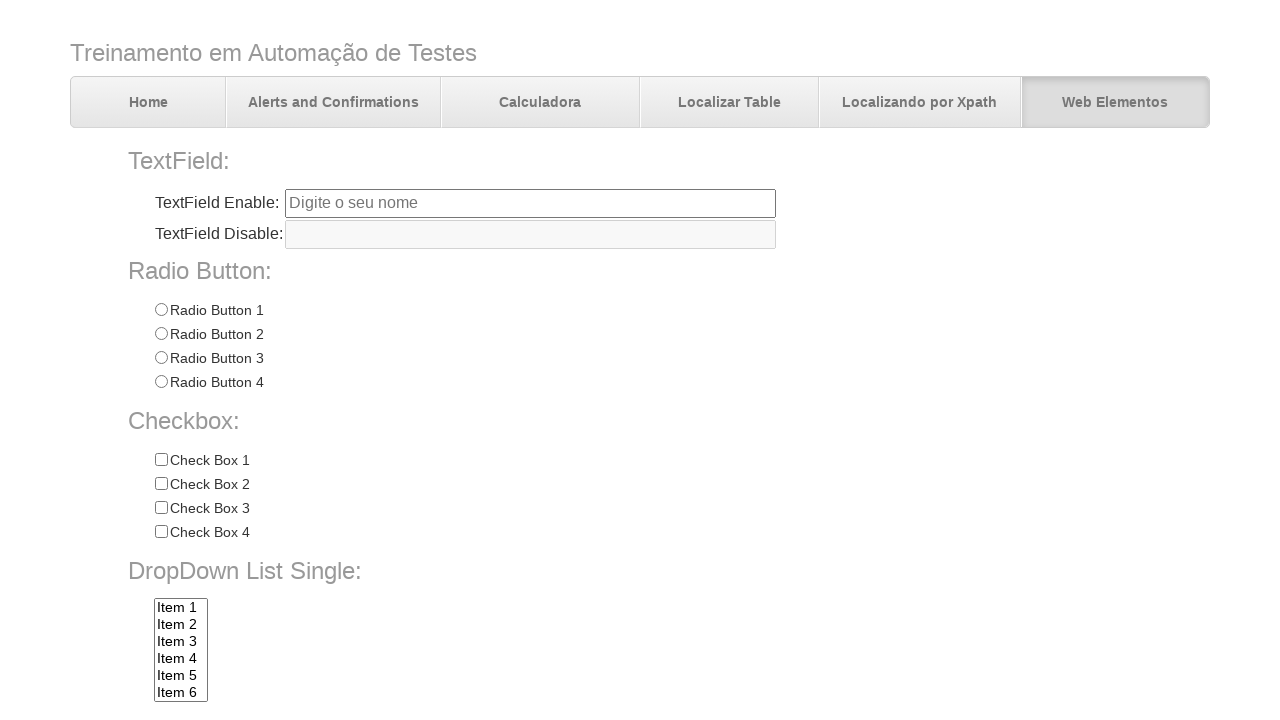

Filled text field 'txtbox1' with 'Antônio Trindade' on input[name='txtbox1']
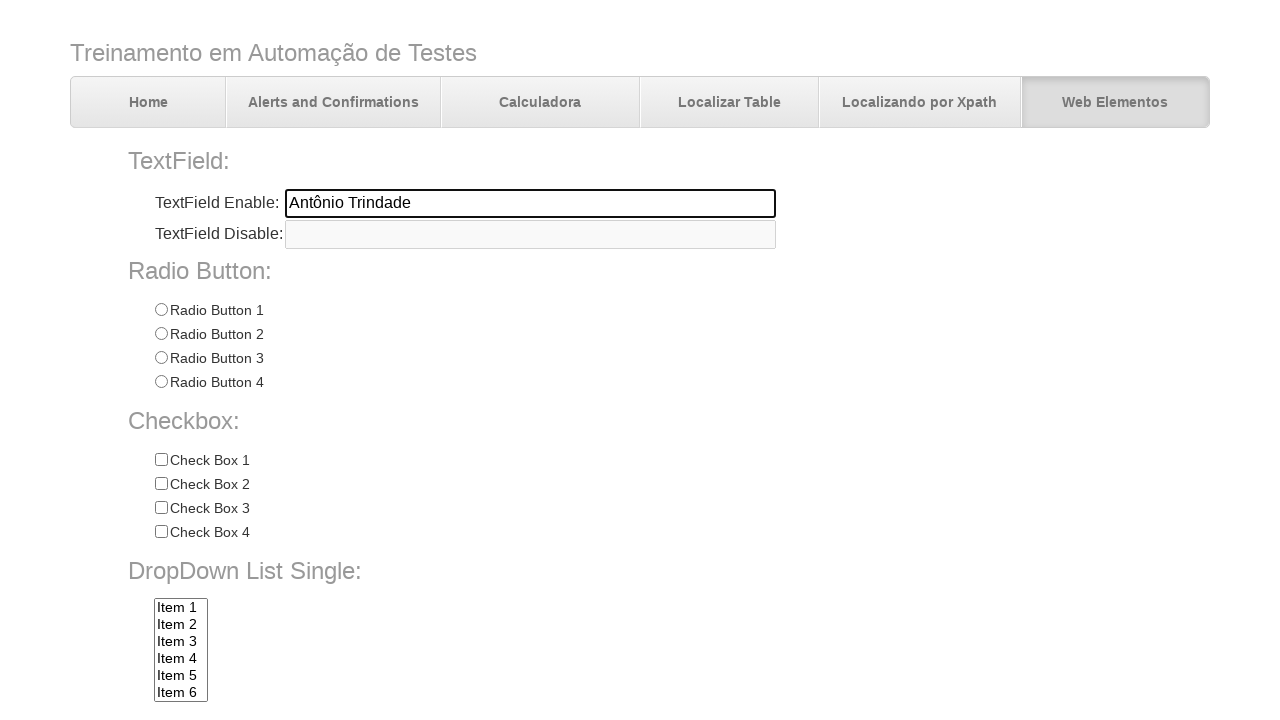

Verified text field 'txtbox1' contains the correct value 'Antônio Trindade'
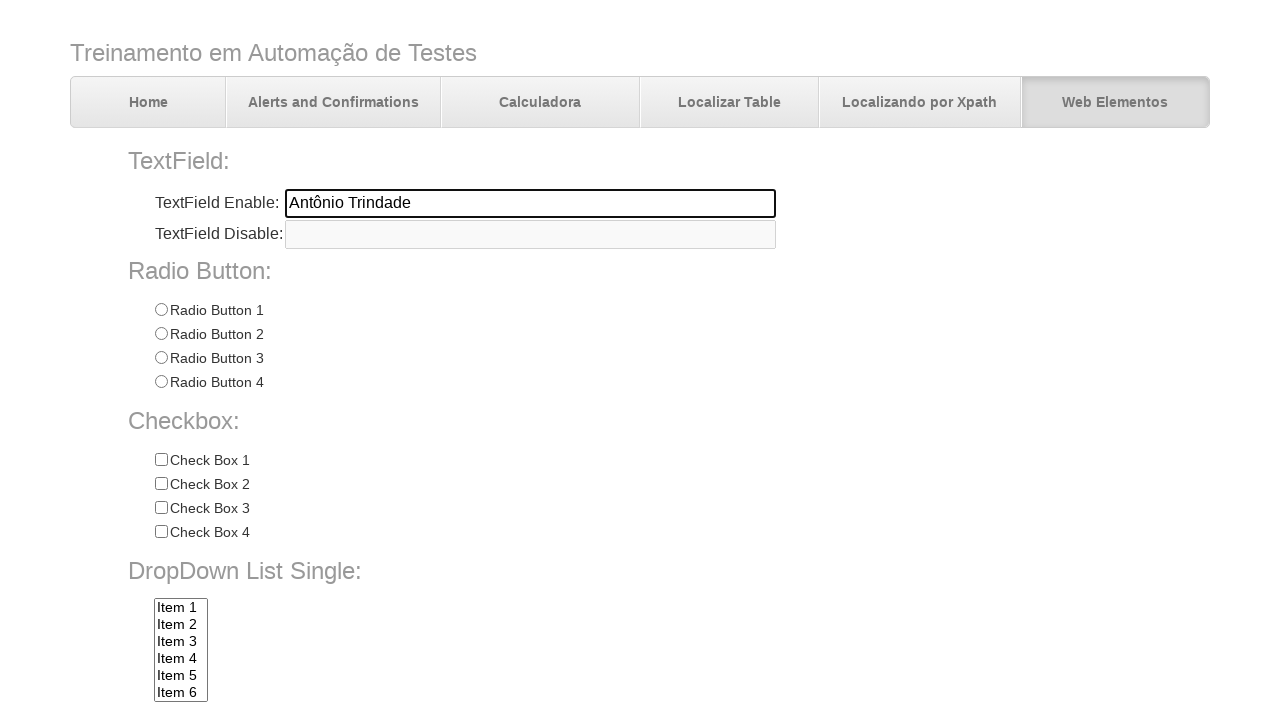

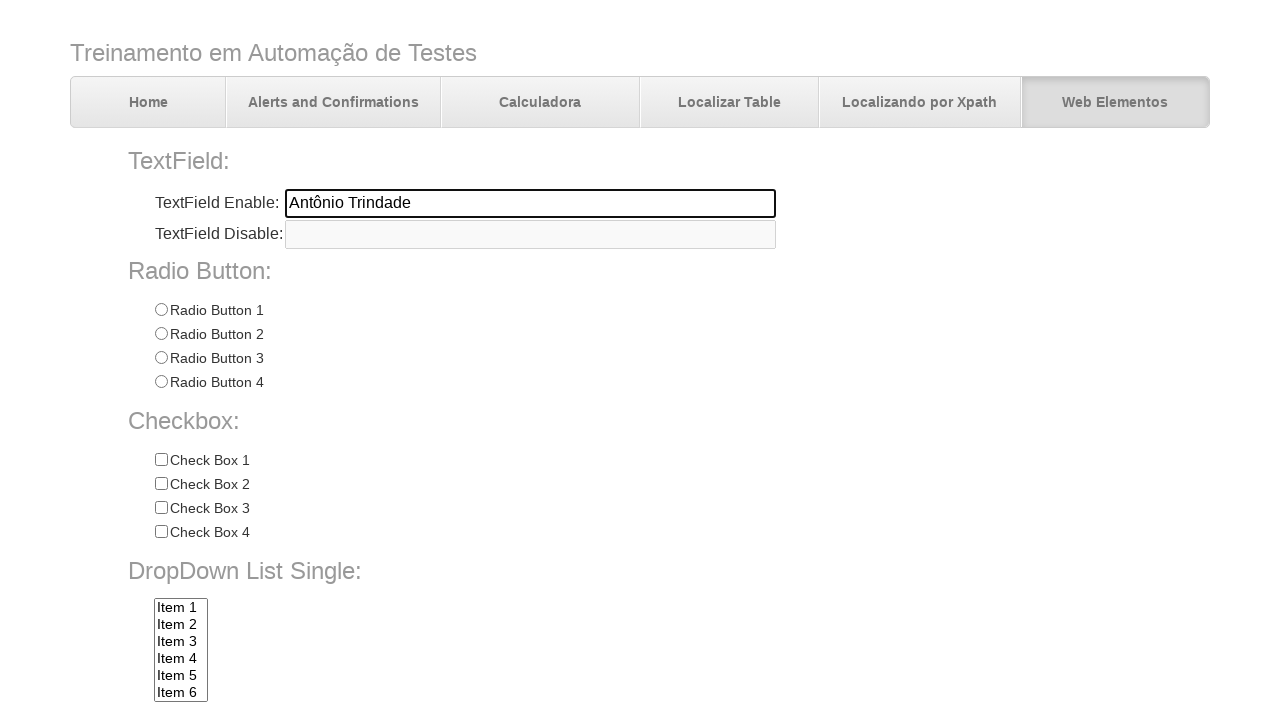